Tests A/B test opt-out by visiting the split testing page, checking if in A/B test group, adding an opt-out cookie, refreshing the page, and verifying the opt-out was successful.

Starting URL: http://the-internet.herokuapp.com/abtest

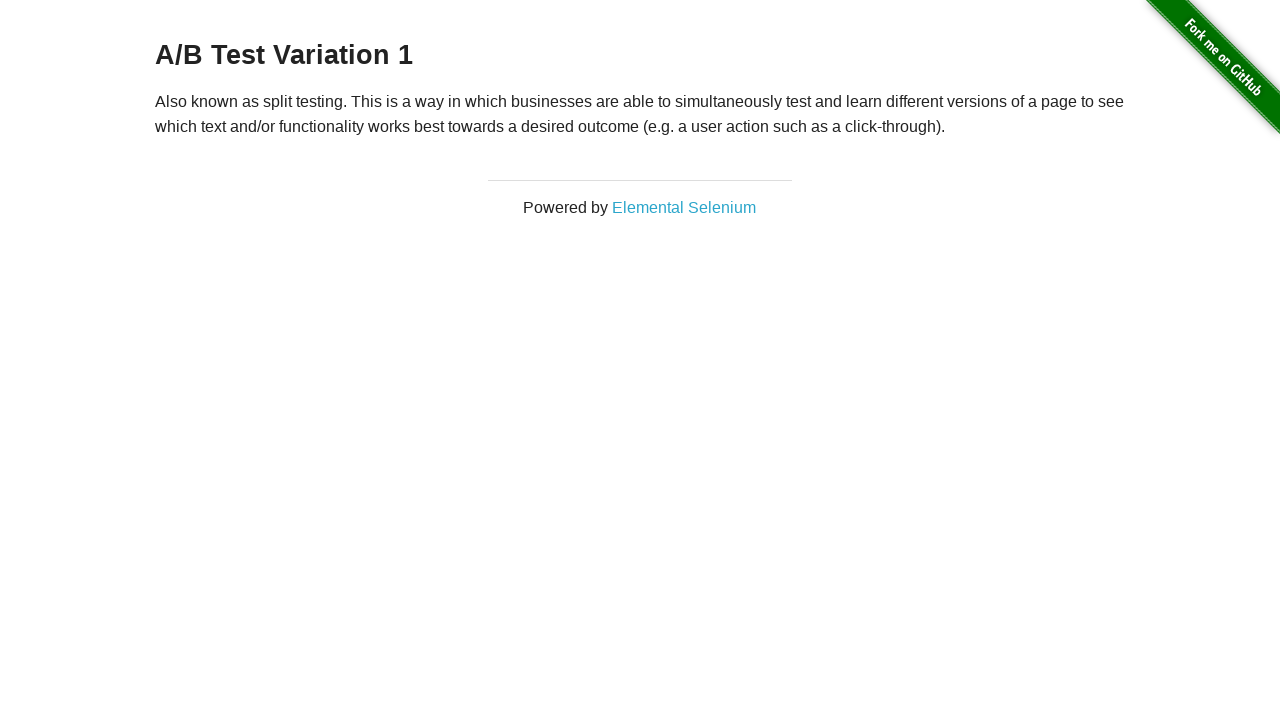

Retrieved initial heading text from A/B test page
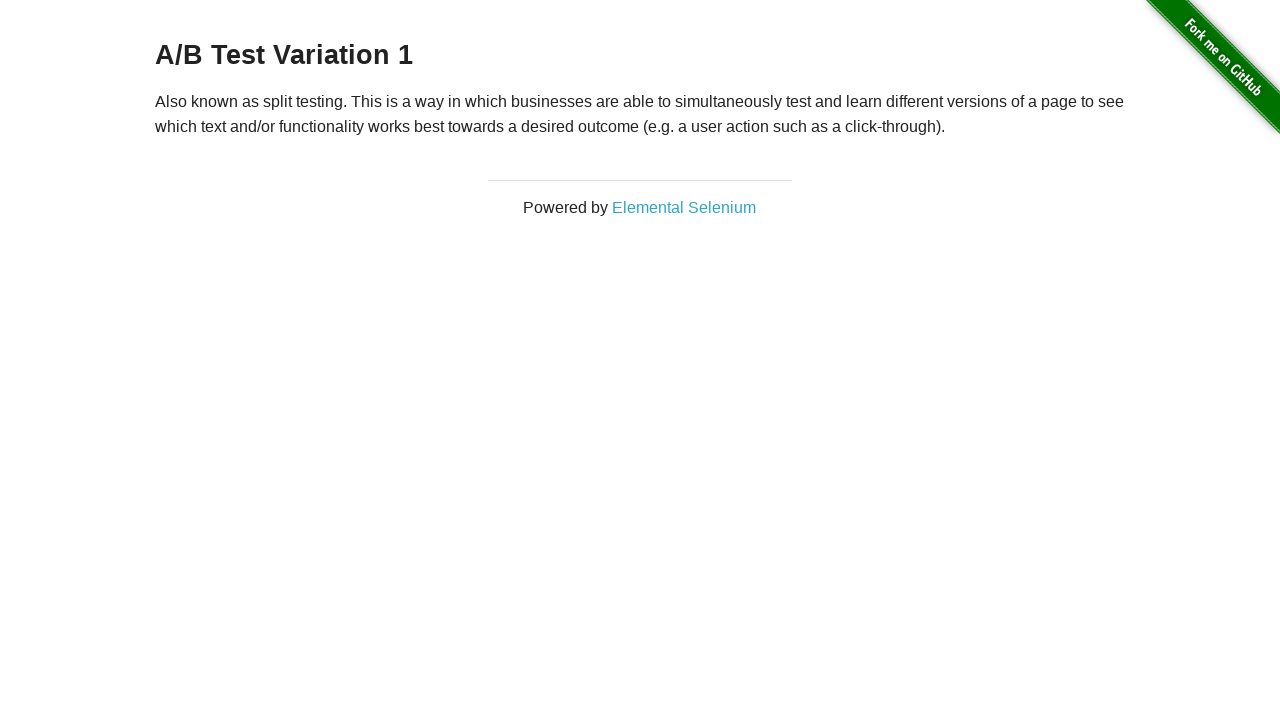

Added optimizelyOptOut cookie to opt out of A/B test
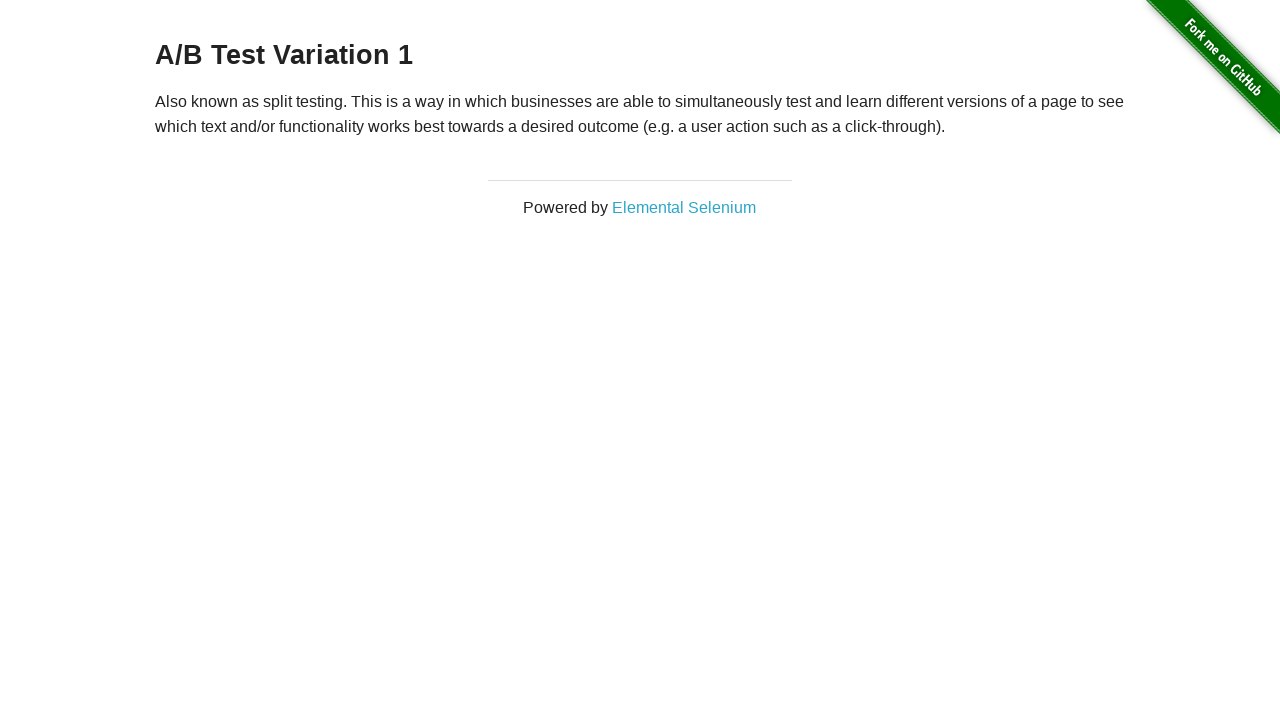

Reloaded page after adding opt-out cookie
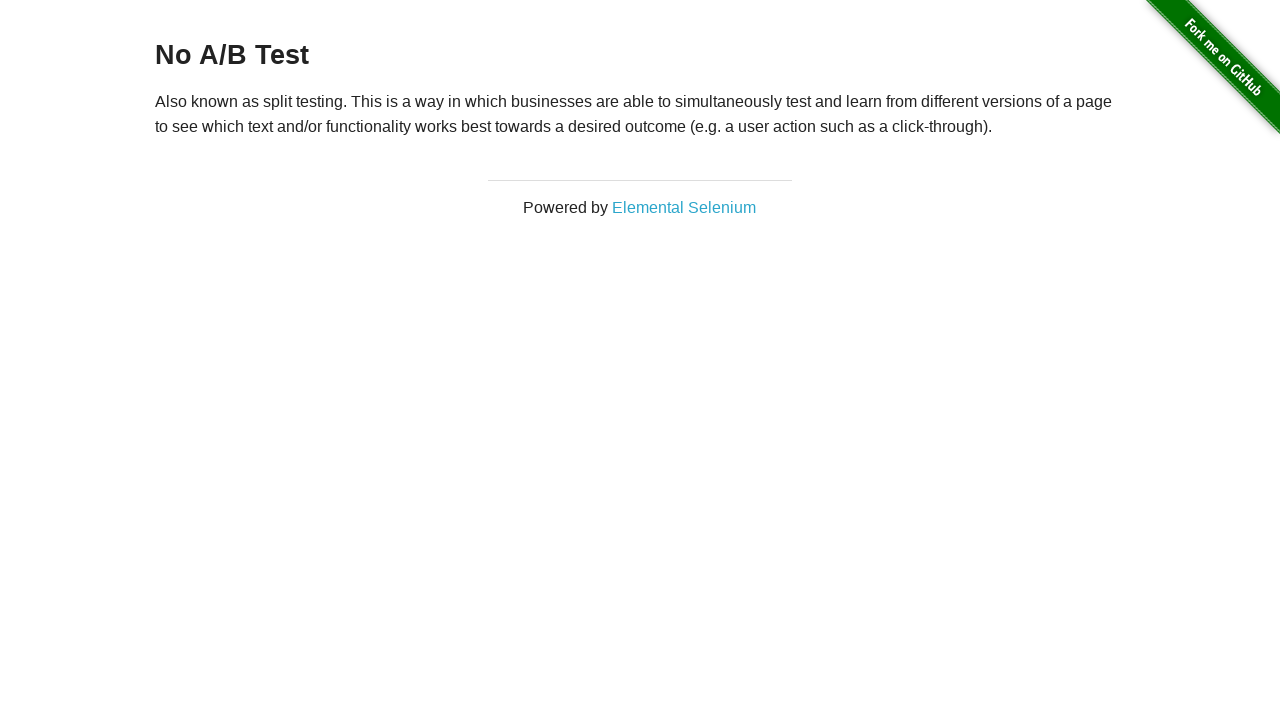

Retrieved updated heading text after page reload
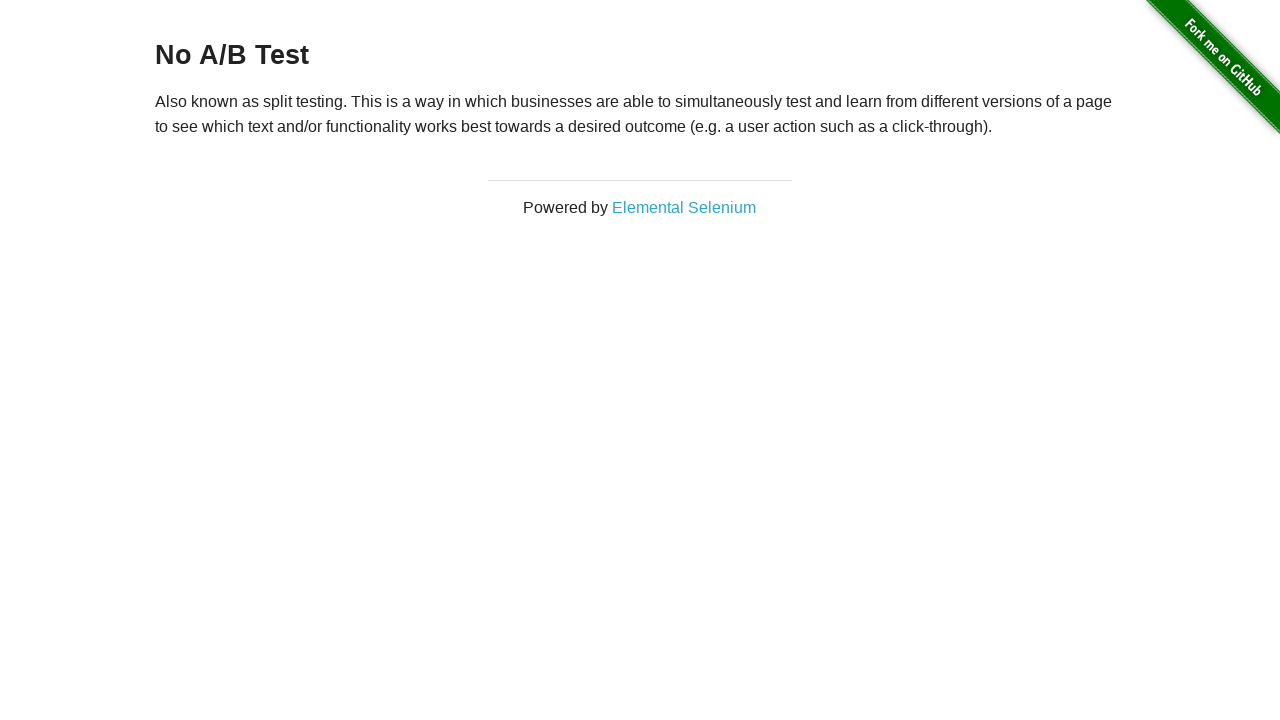

Verified opt-out successful - heading shows 'No A/B Test'
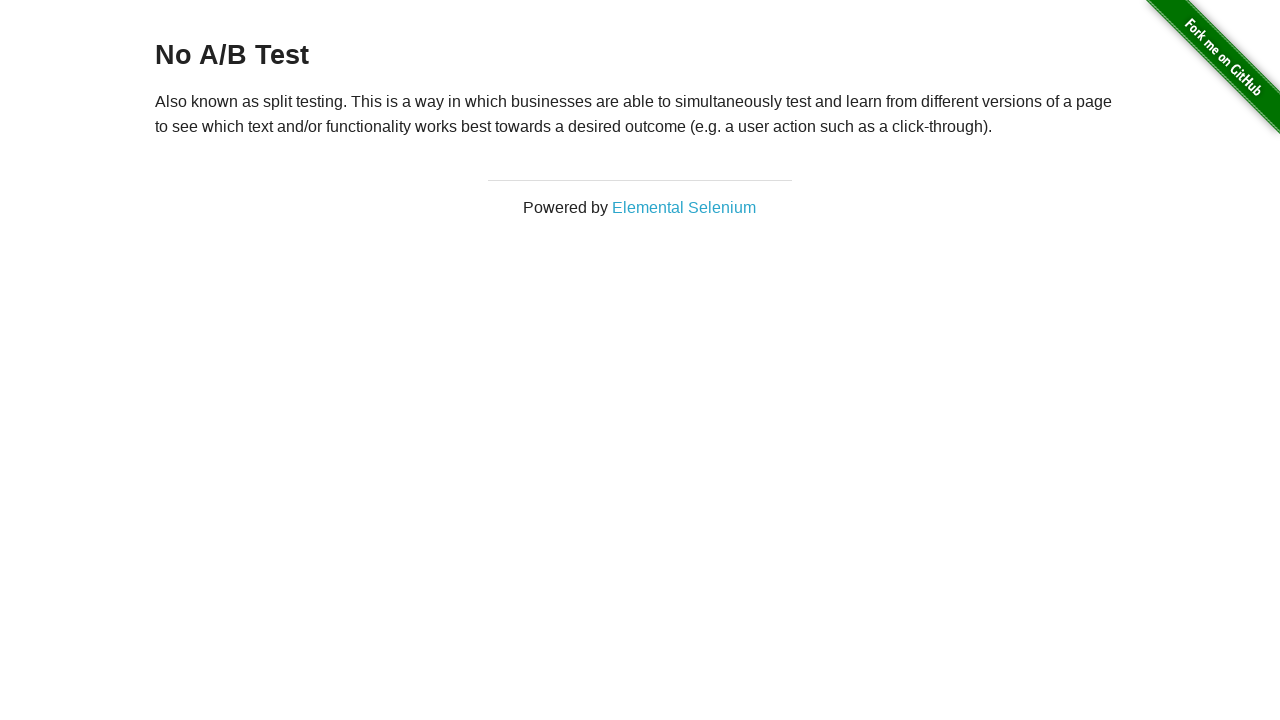

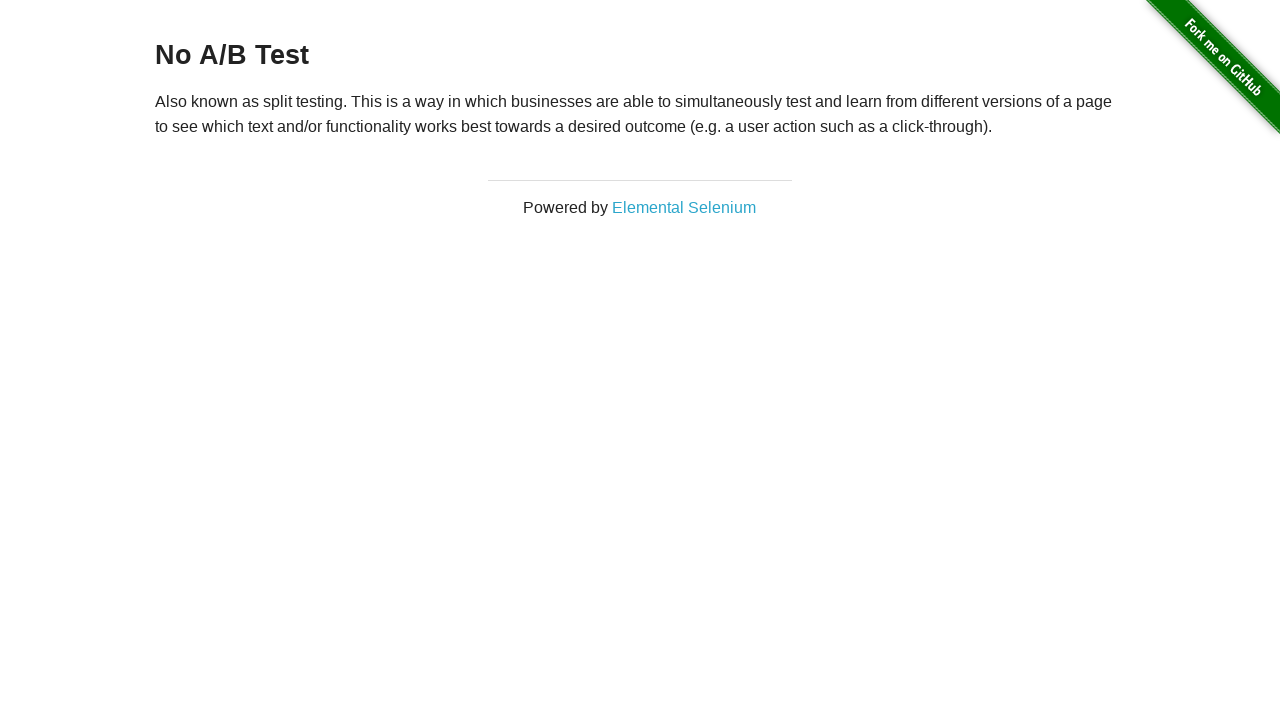